Tests the search functionality on Labirint.ru bookstore by entering "Python" as a search term and submitting the search form

Starting URL: https://www.labirint.ru/

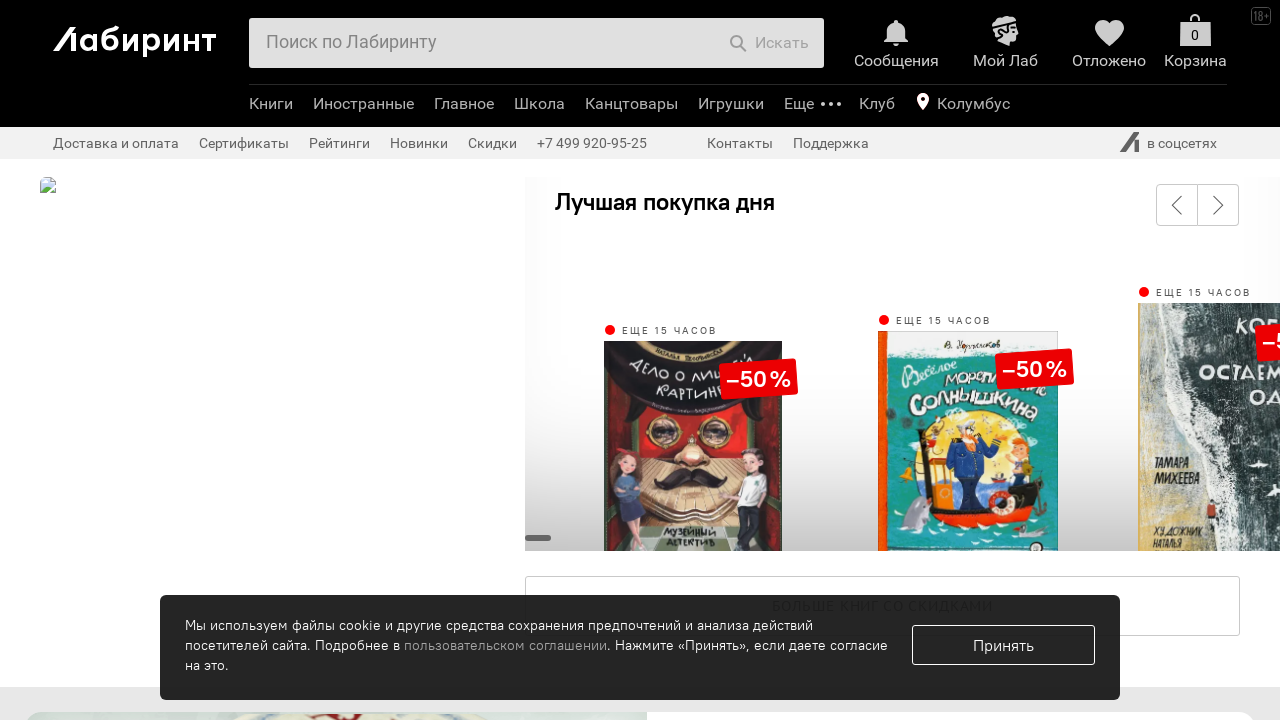

Filled search field with 'Python' on #search-field
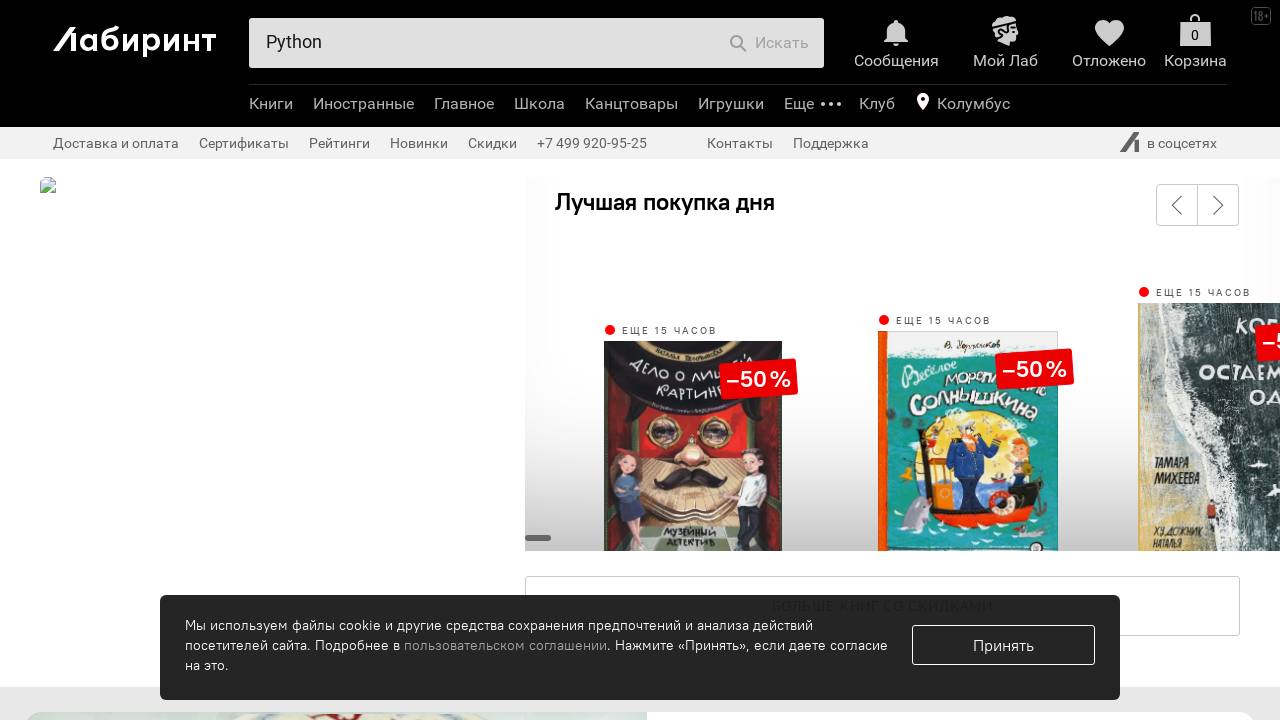

Pressed Enter to submit search form on #search-field
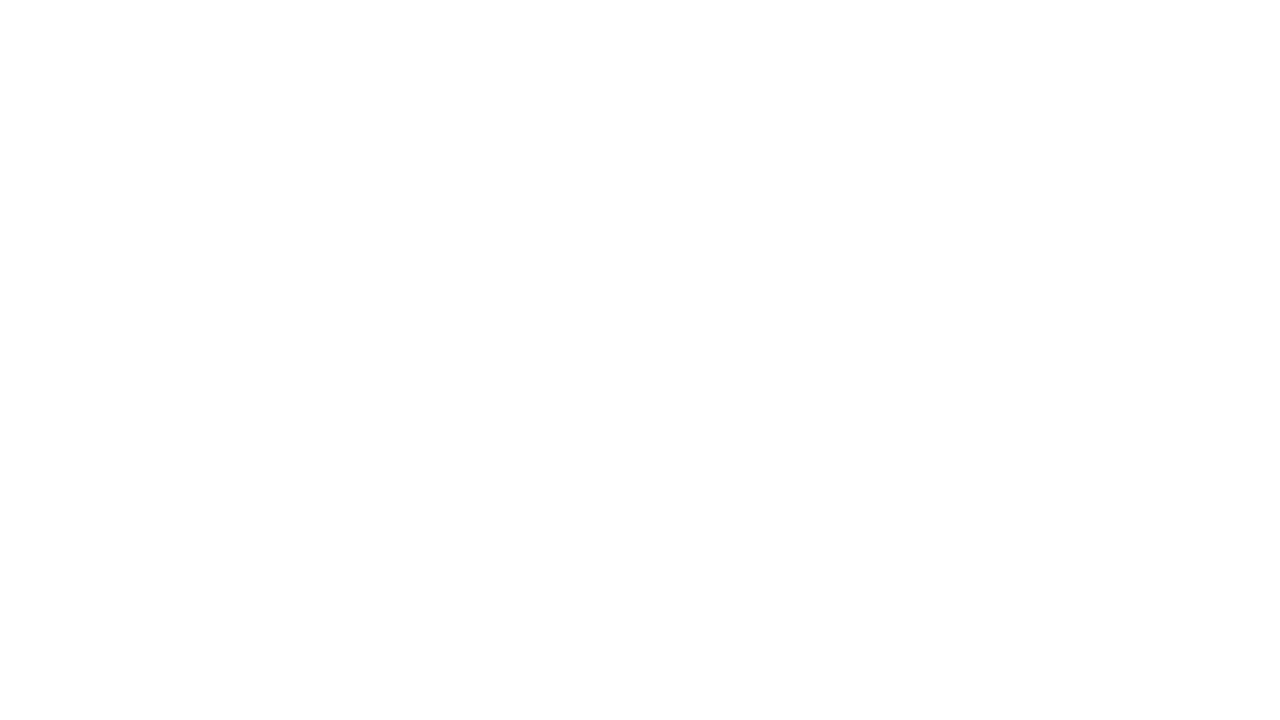

Search results page loaded successfully
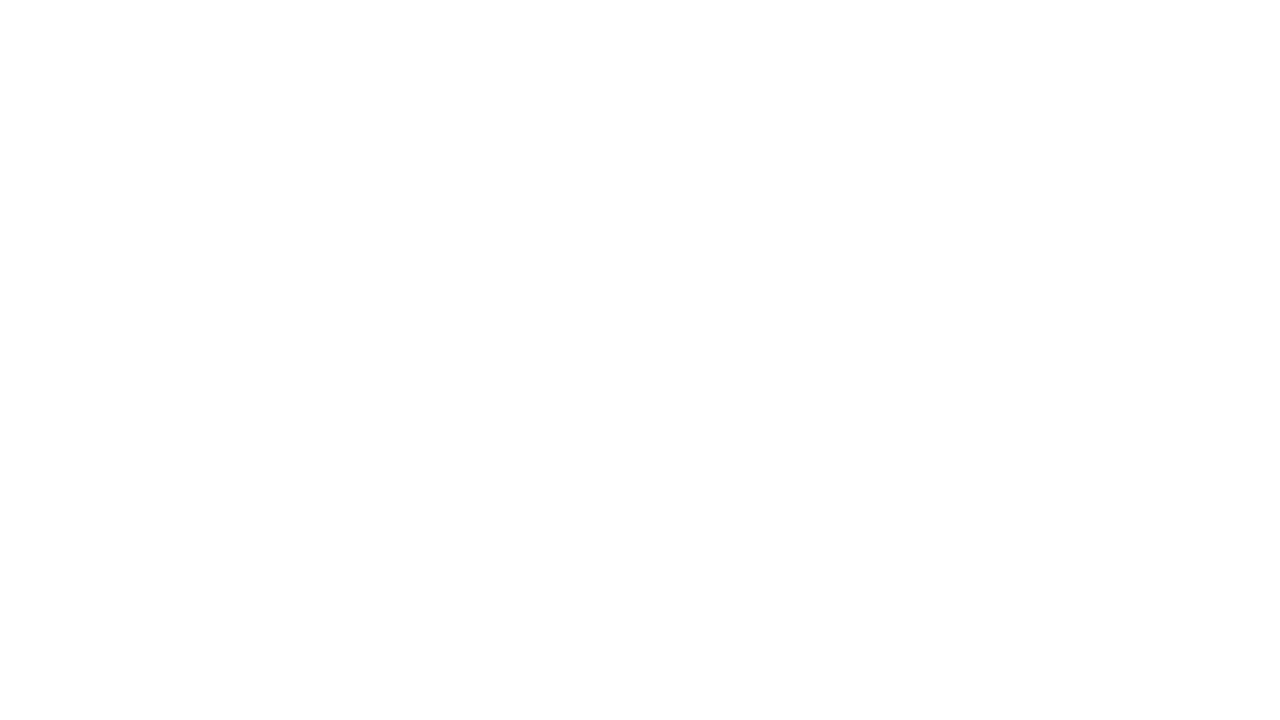

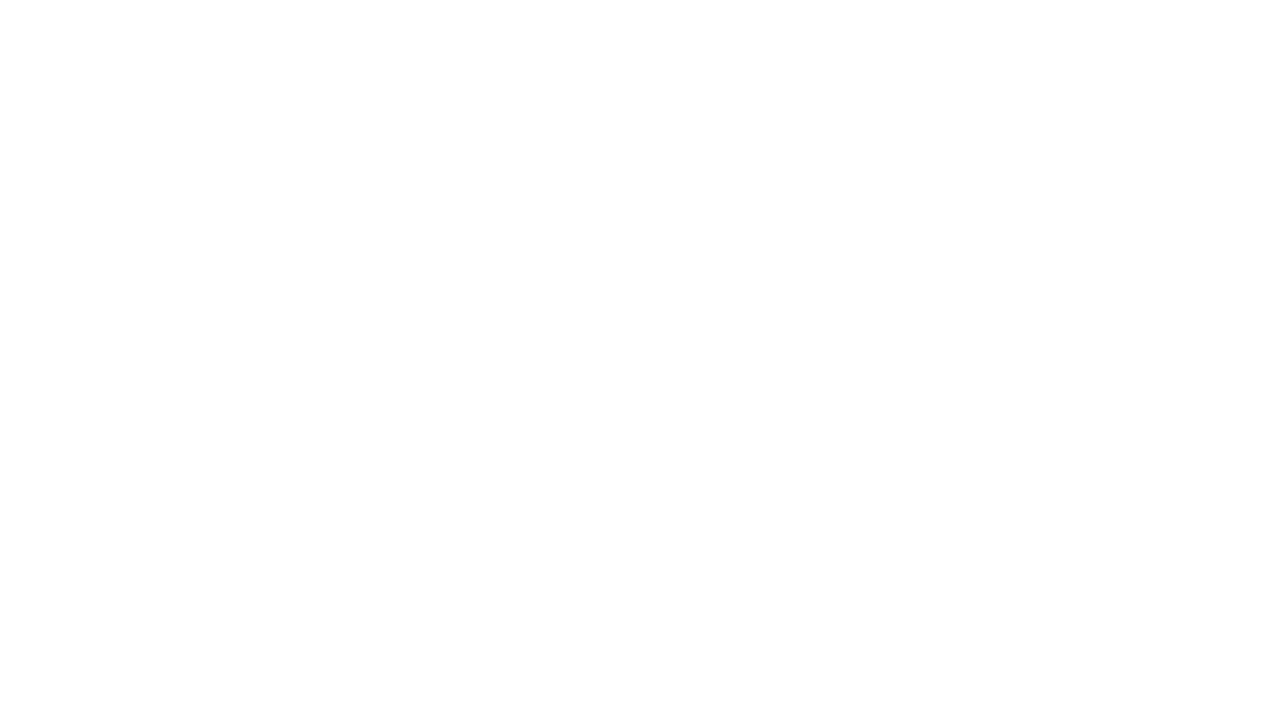